Tests JavaScript alert handling by clicking a button that triggers an alert, then accepting the alert dialog

Starting URL: https://demoqa.com/alerts

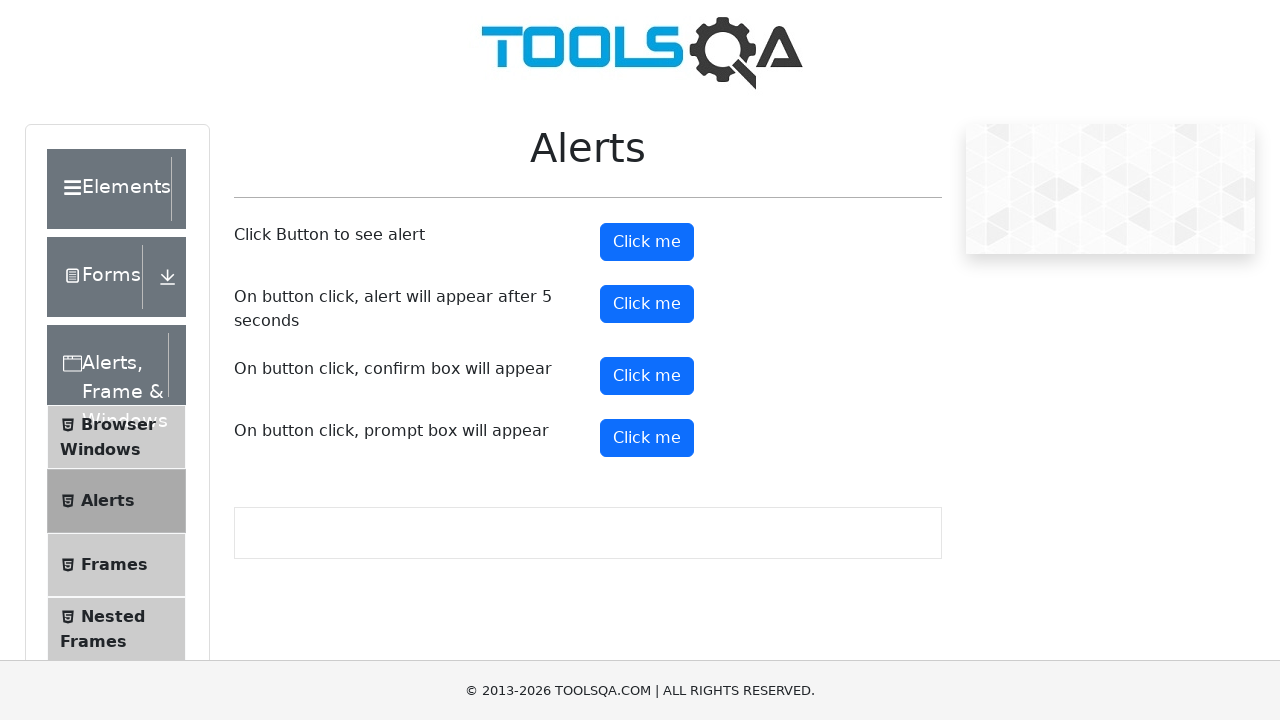

Clicked the first 'Click me' button to trigger the alert at (647, 242) on (//button[text()='Click me'])[1]
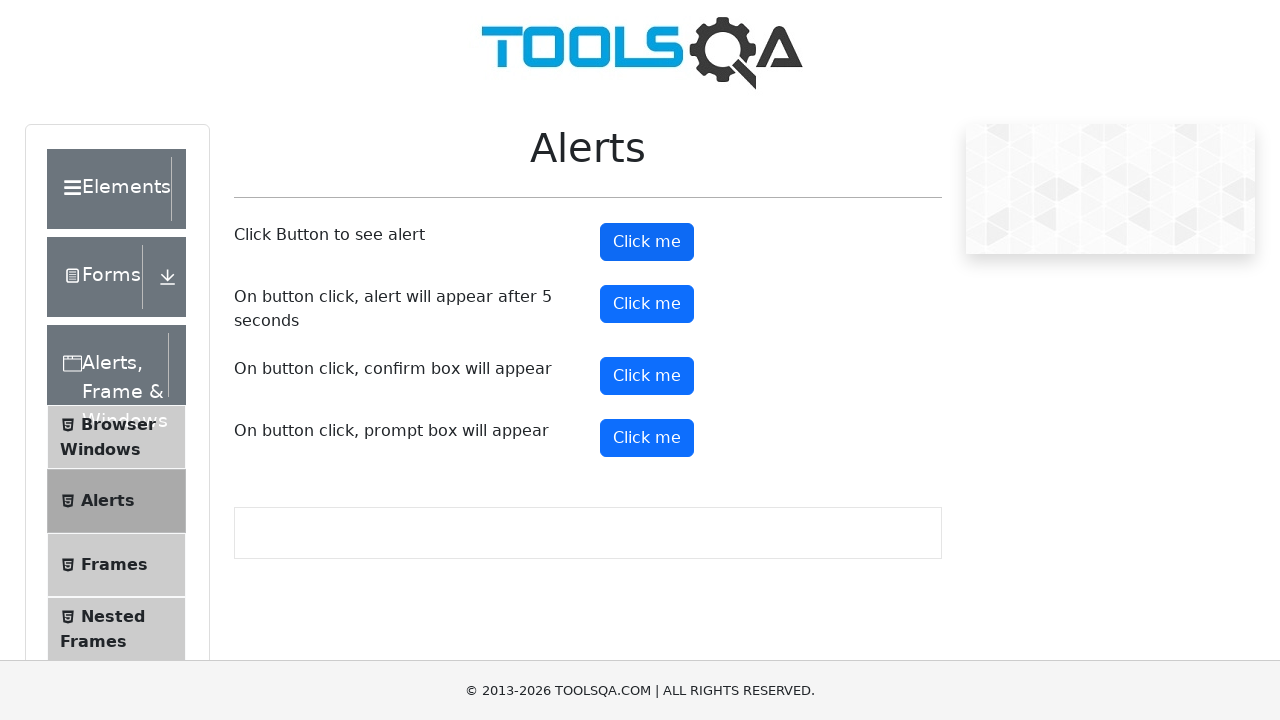

Set up dialog handler to accept the JavaScript alert
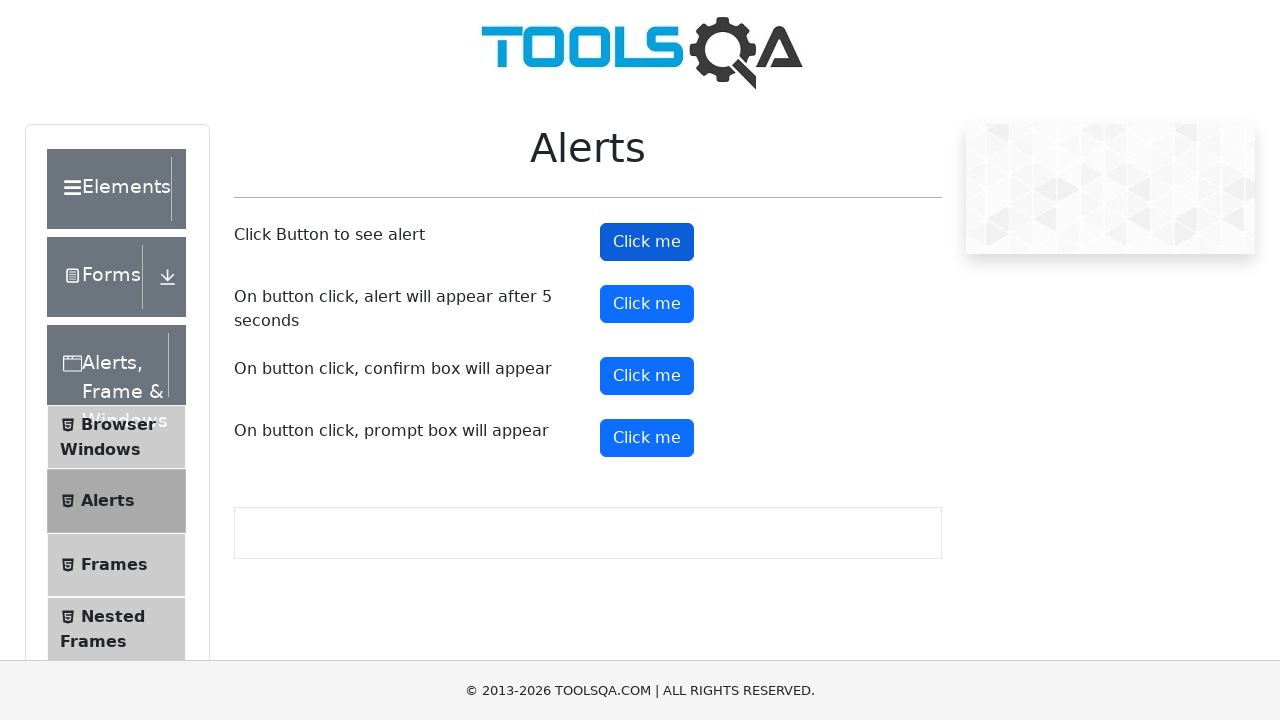

Clicked the first 'Click me' button again to trigger another alert at (647, 242) on (//button[text()='Click me'])[1]
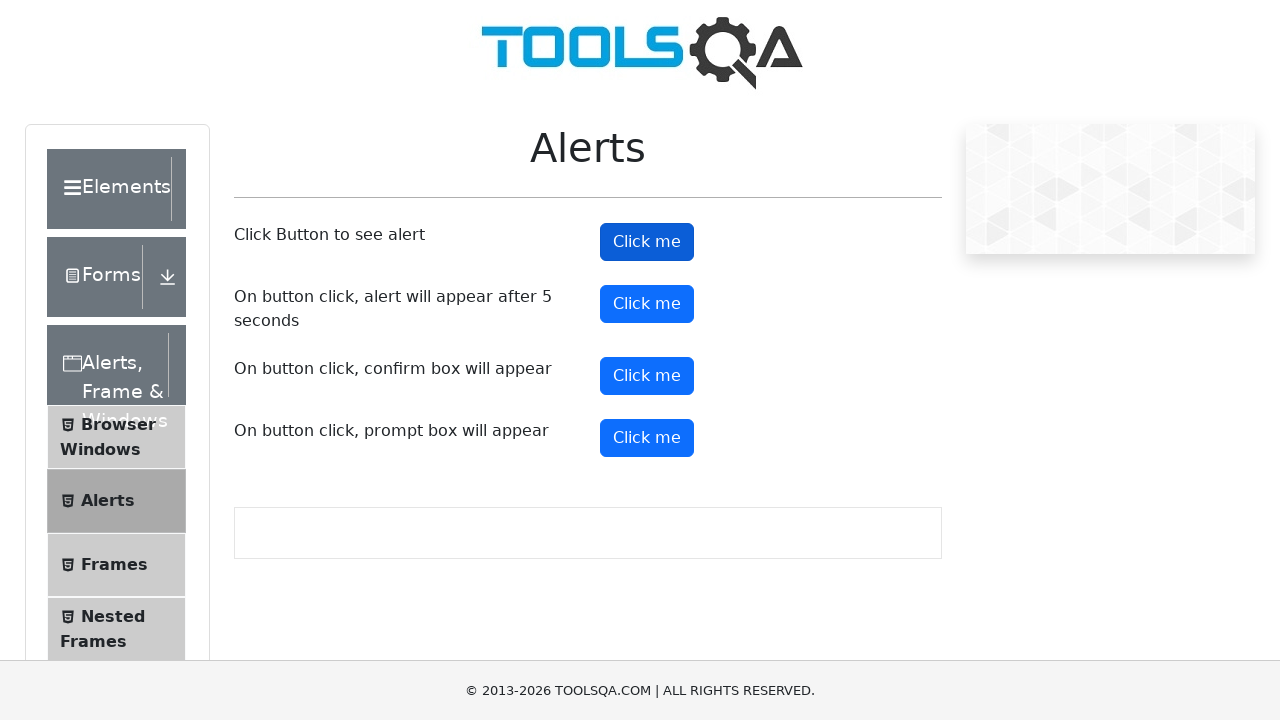

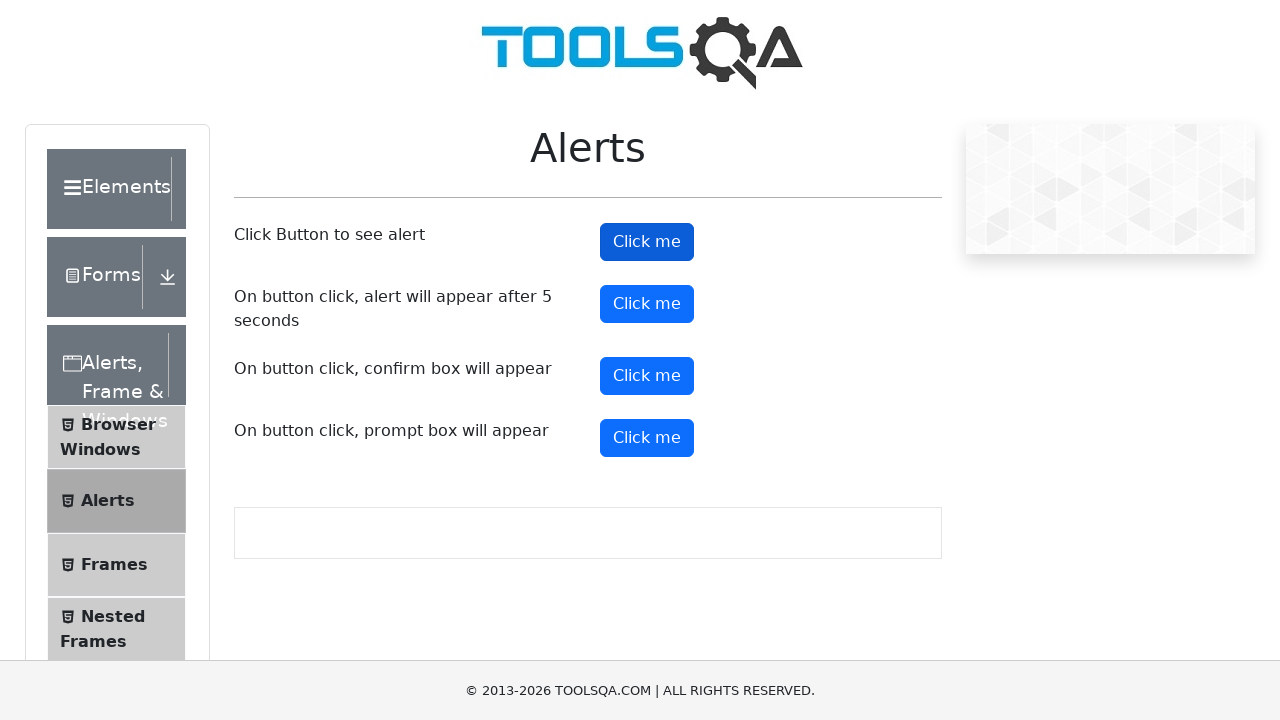